Navigates to CoinGecko cryptocurrency website and scrolls to the bottom of the page to load all content

Starting URL: https://www.coingecko.com/

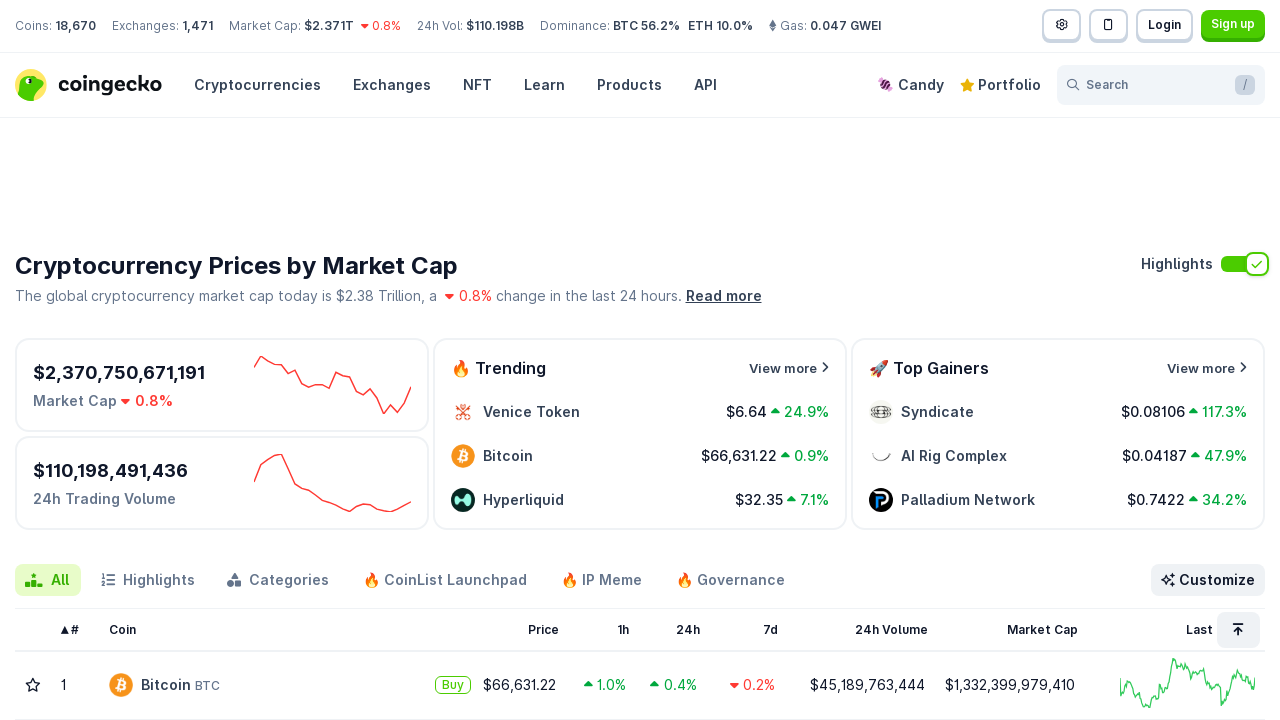

Waited for page DOM content to load
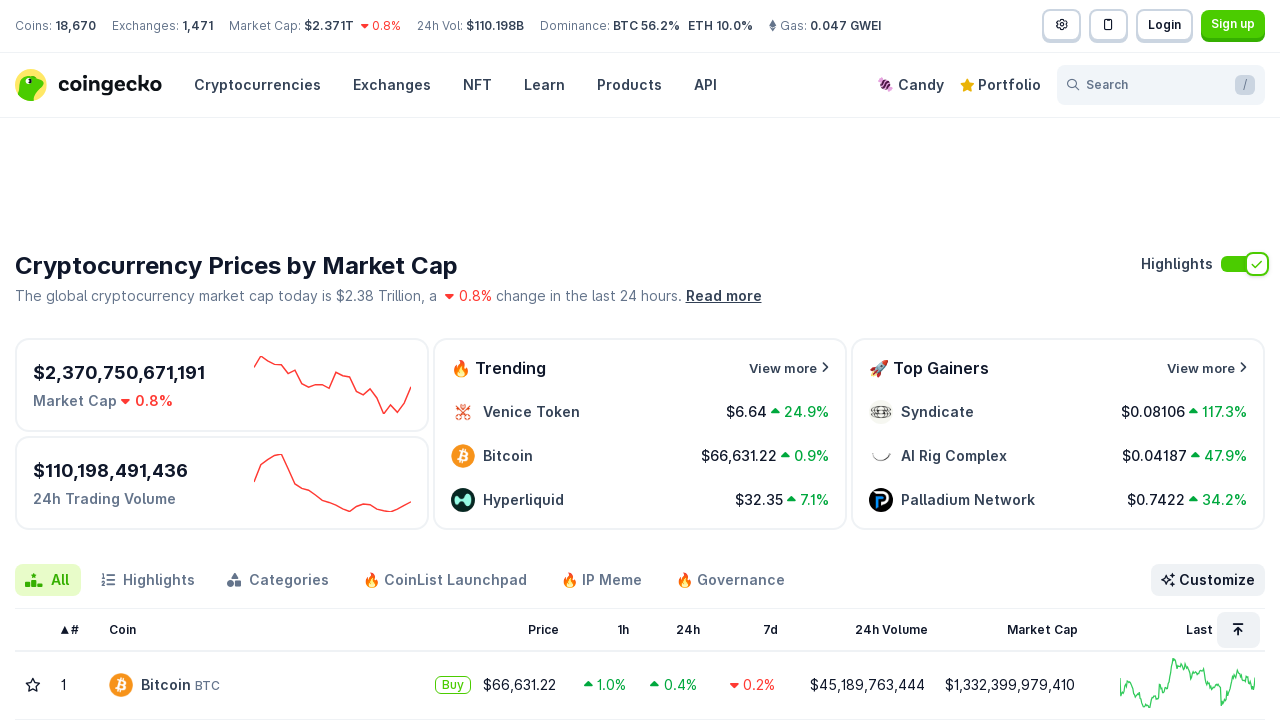

Scrolled to the bottom of the page to load all content
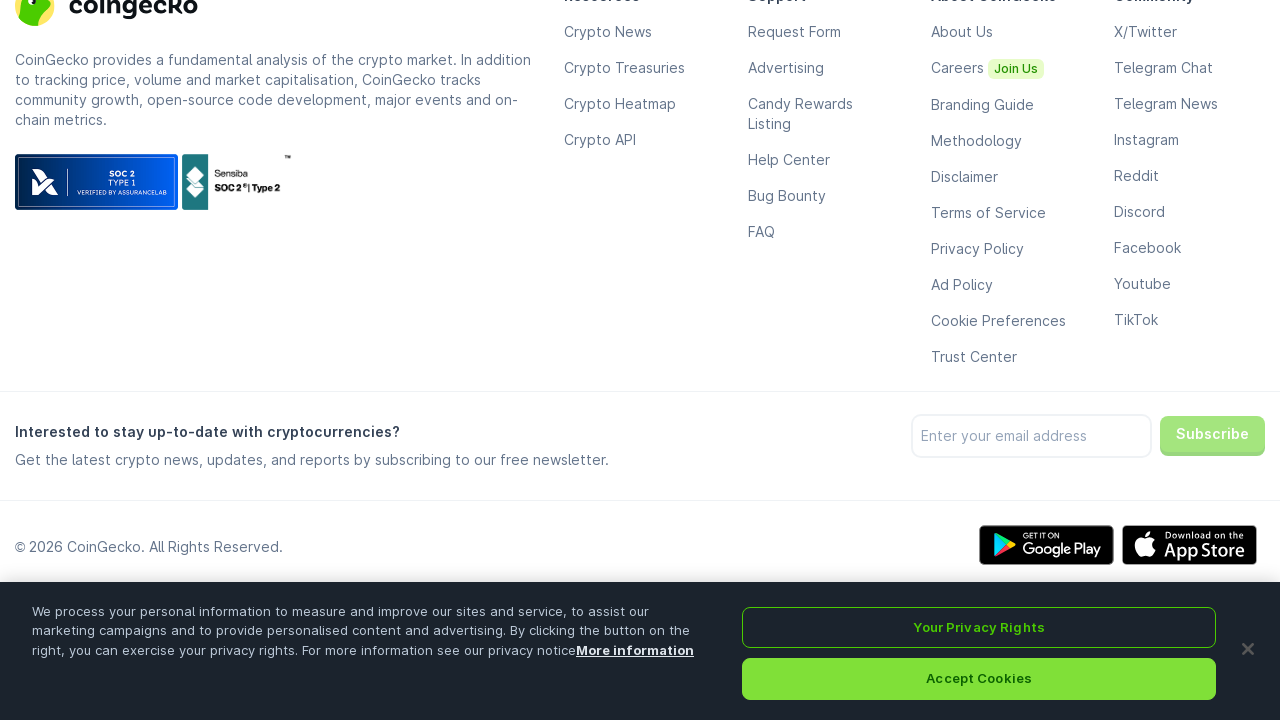

Waited 2 seconds for lazy-loaded content to load
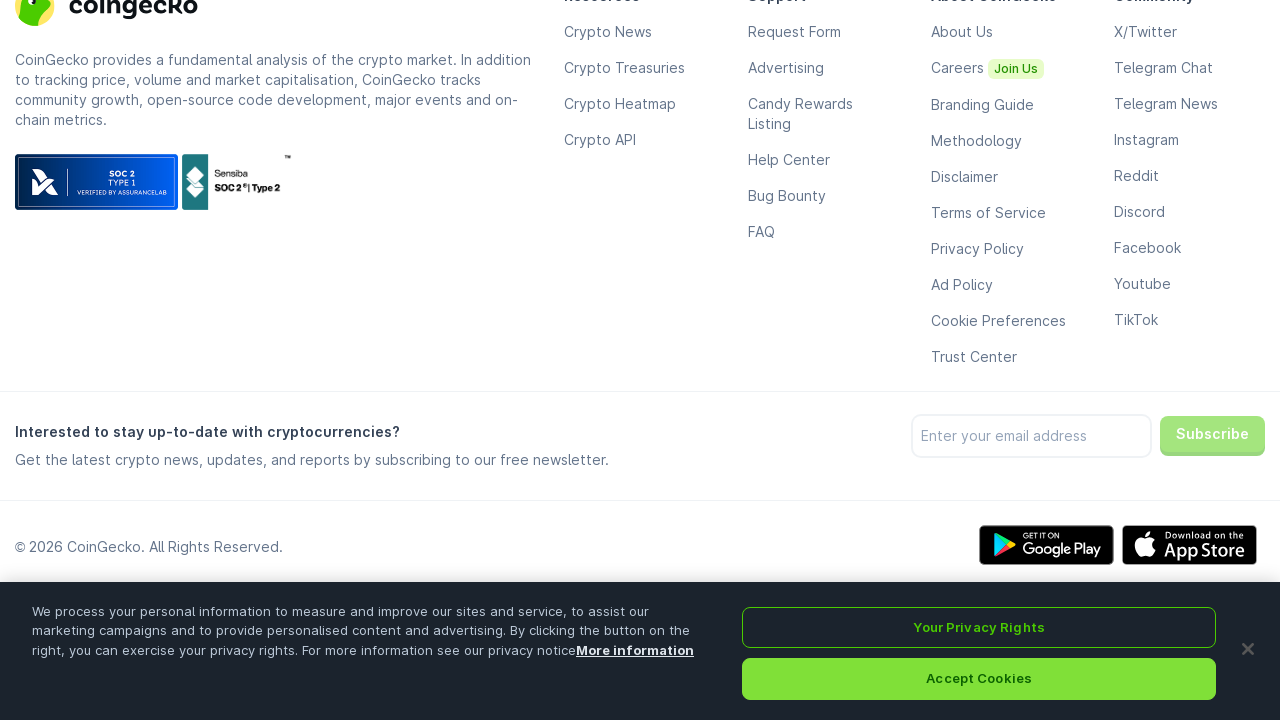

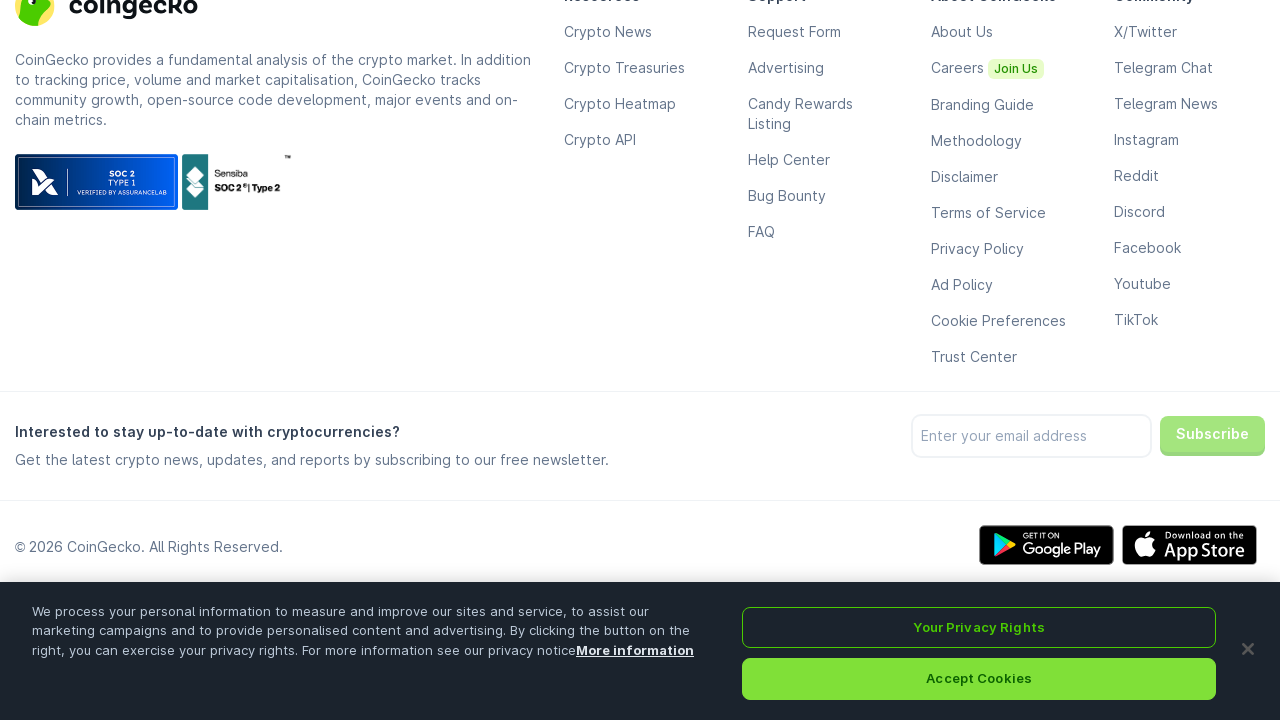